Tests keyboard actions on a text comparison website by entering text, performing copy/cut/paste operations using keyboard shortcuts

Starting URL: https://text-compare.com/

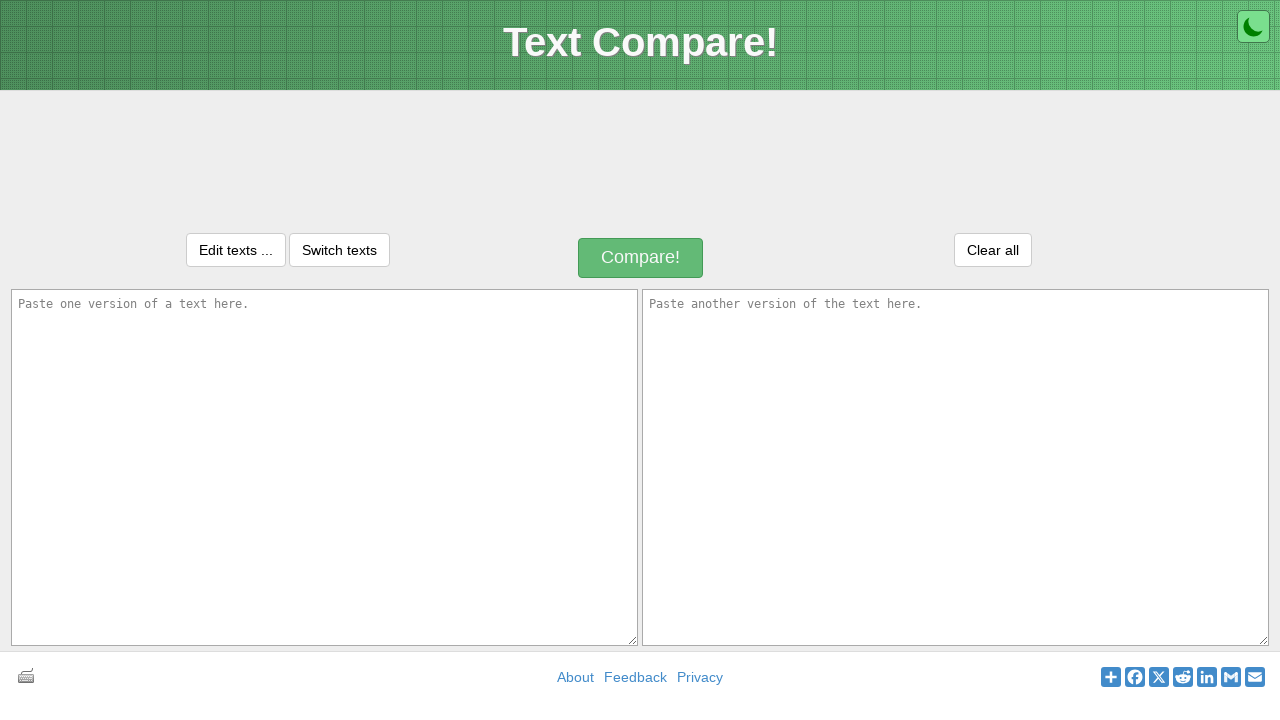

Entered 'WELCOME' in the first input field on #inputText1
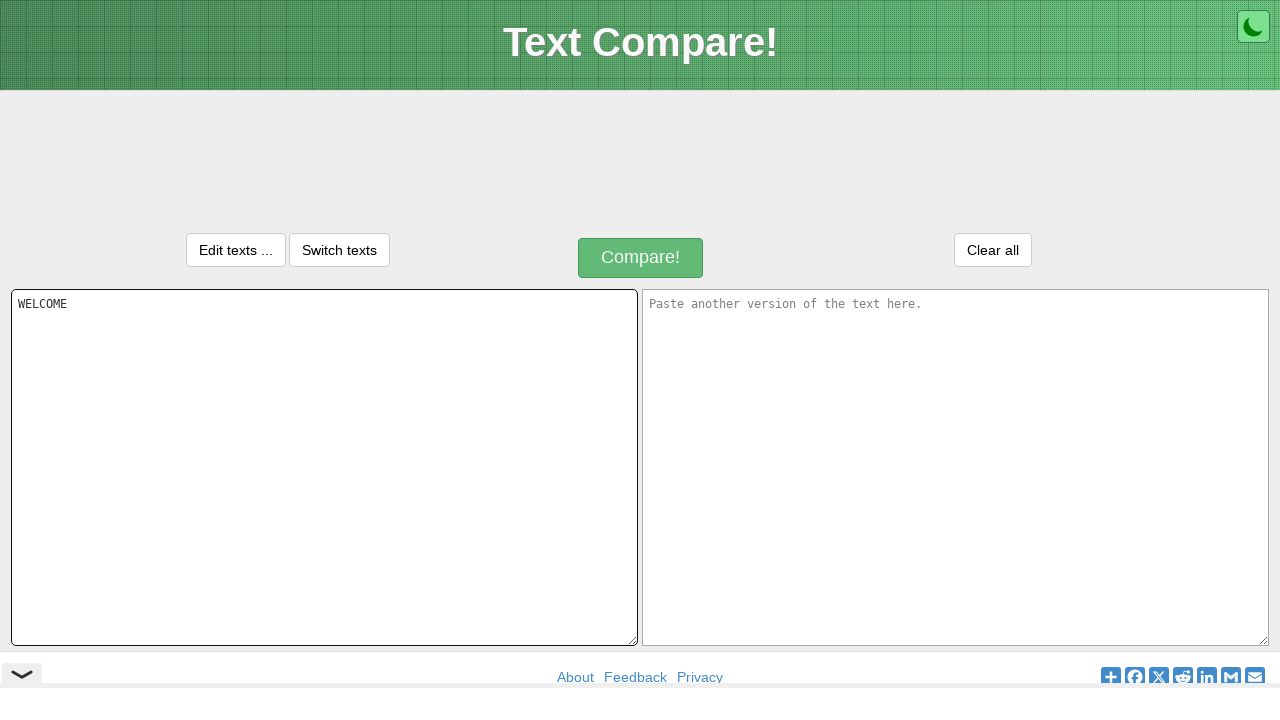

Selected all text using Ctrl+A
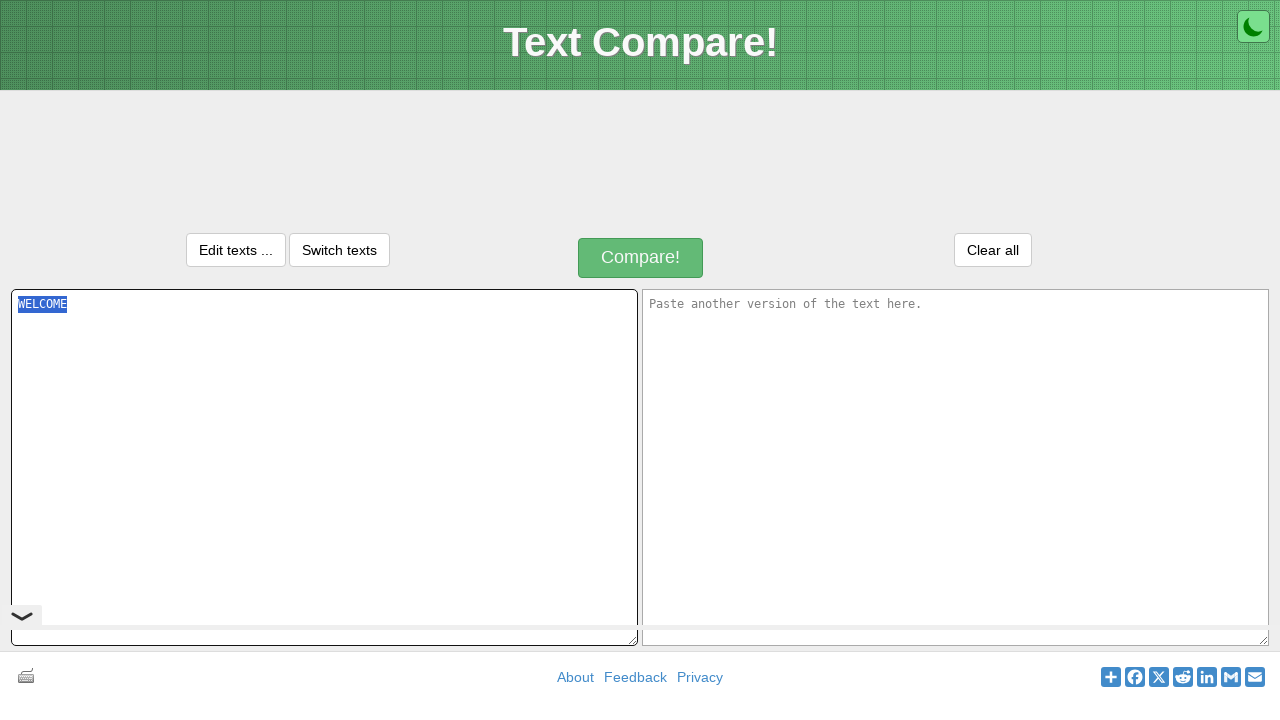

Copied selected text using Ctrl+C
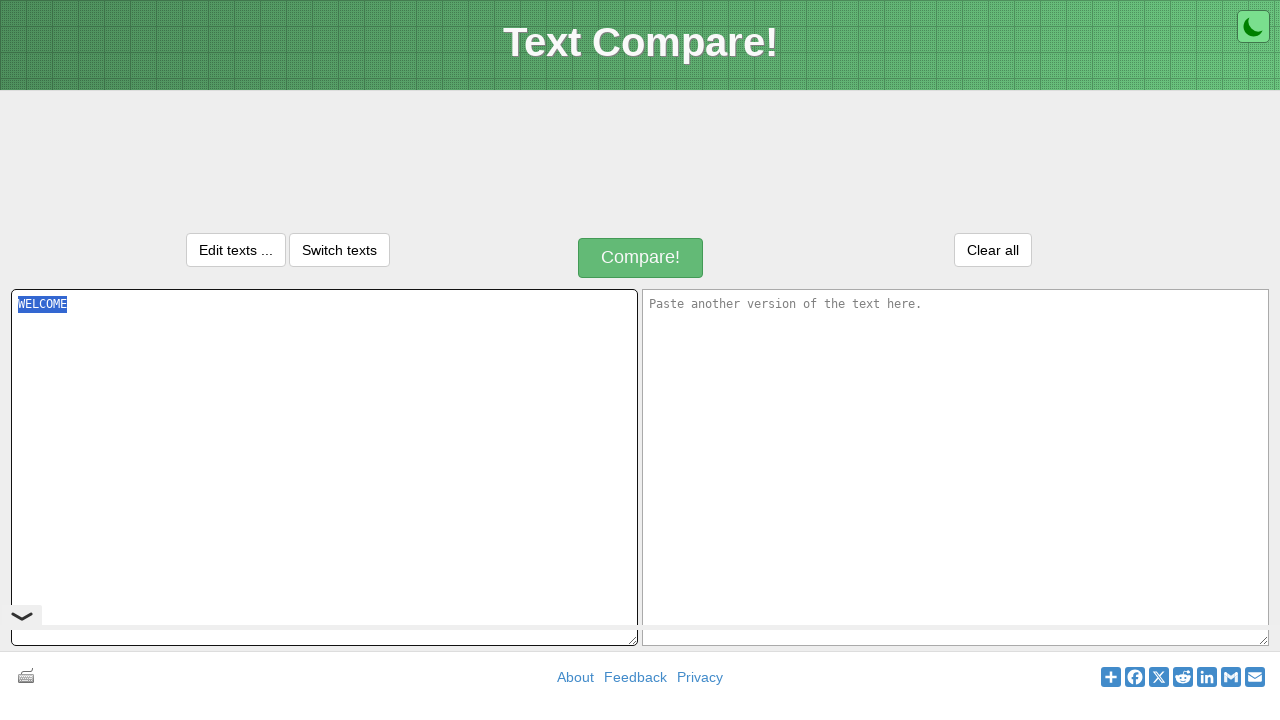

Cut text using Ctrl+X
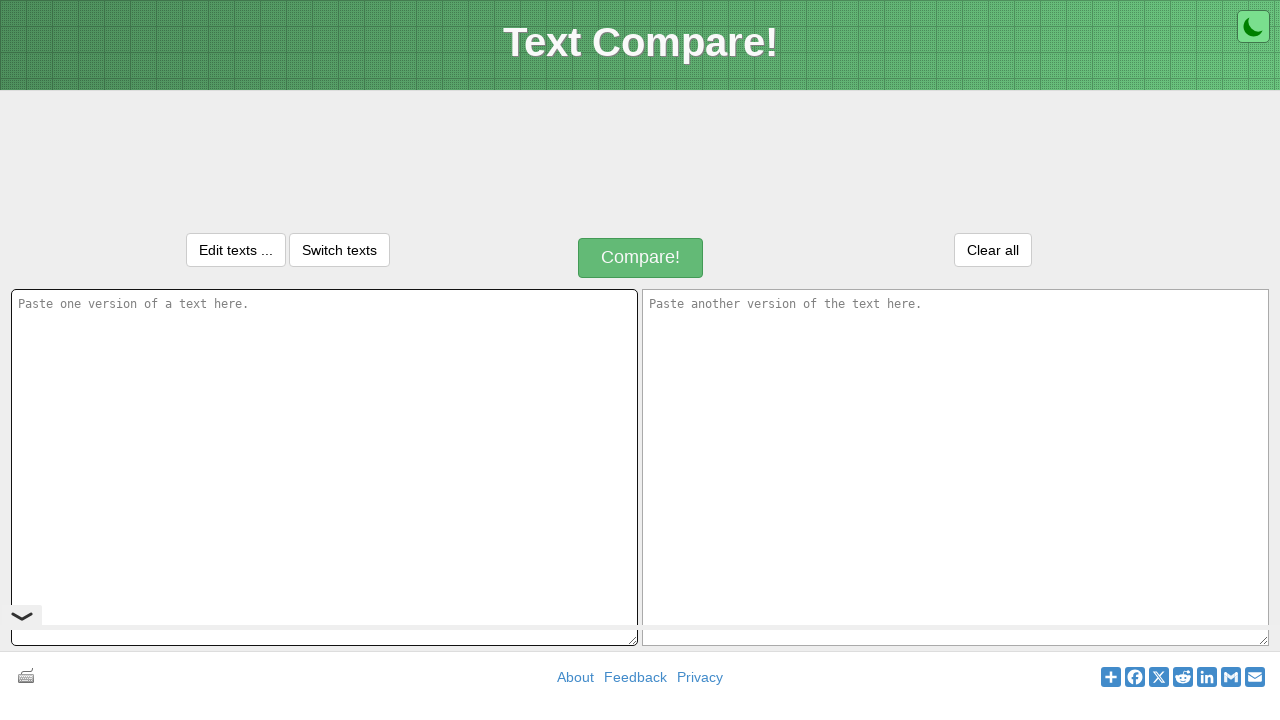

Moved to next field using Tab key
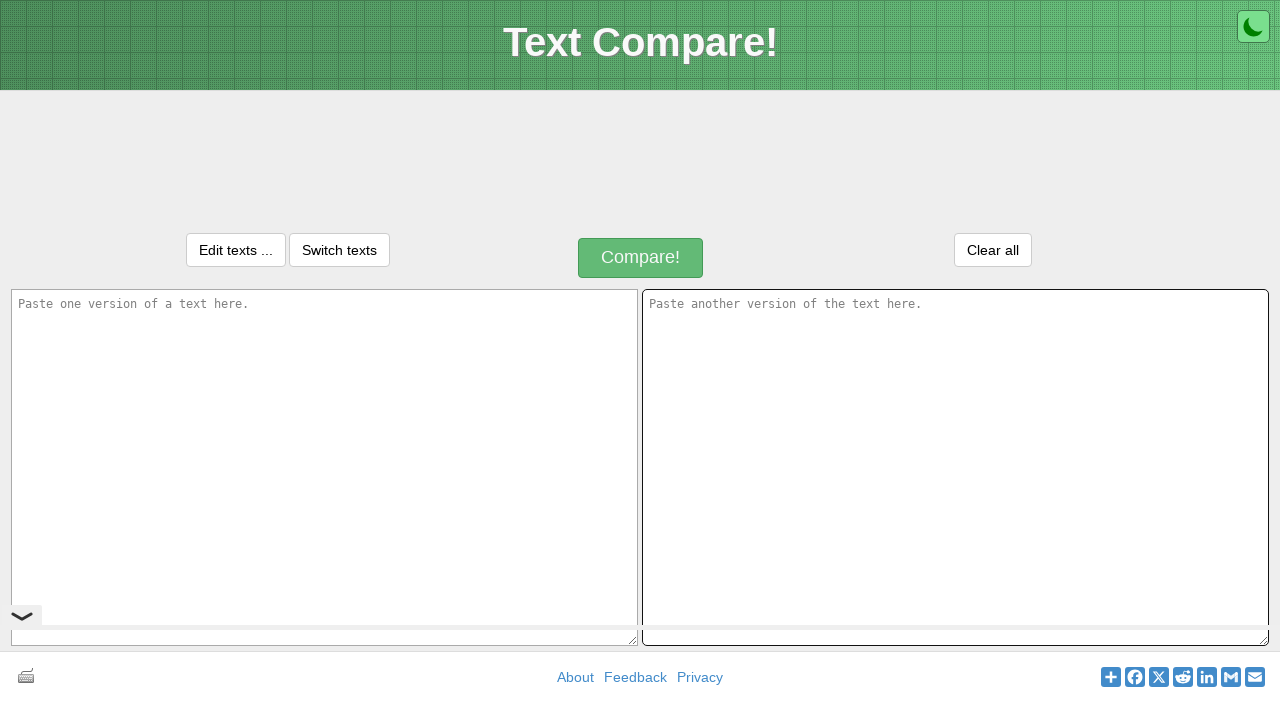

Pasted text using Ctrl+V
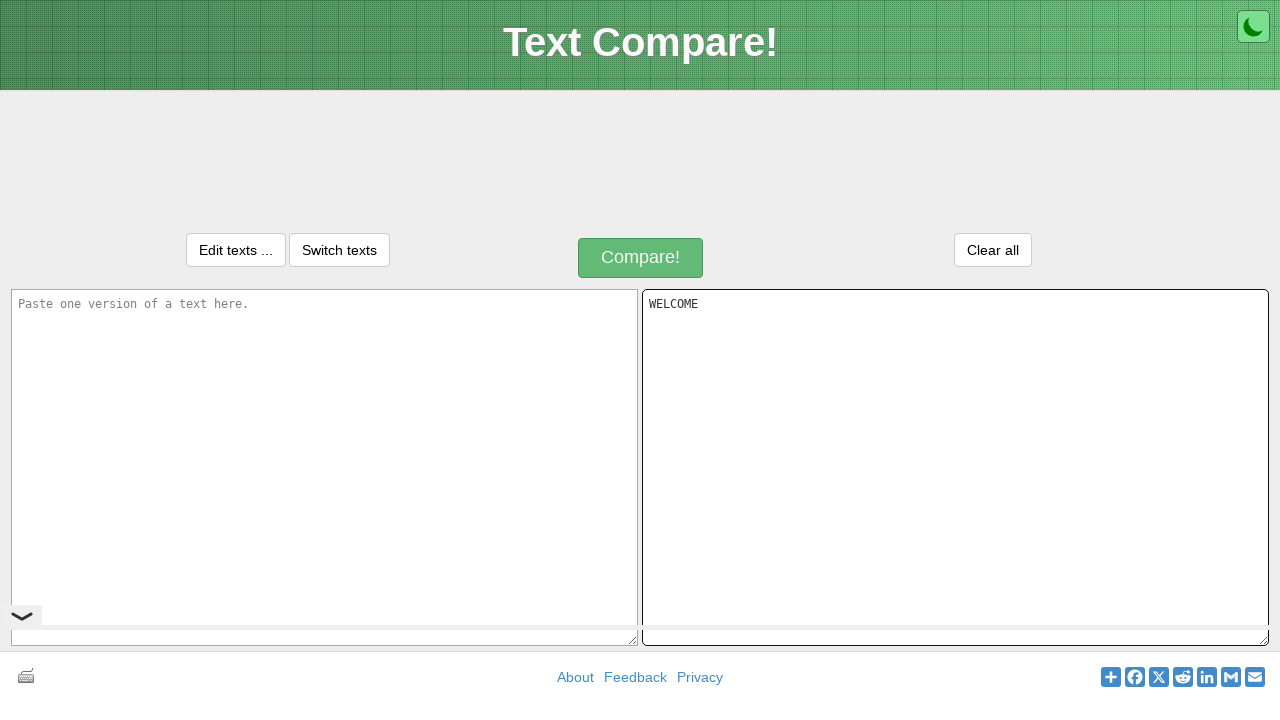

Selected all text in second field using Ctrl+A
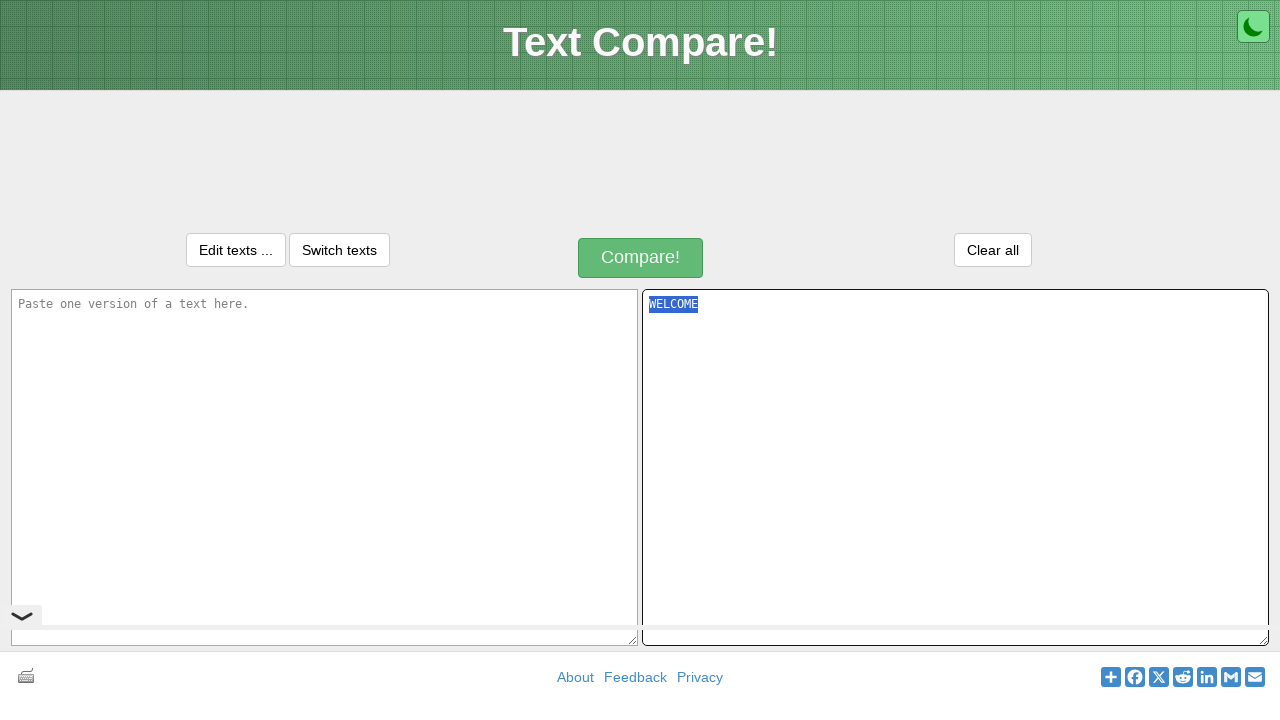

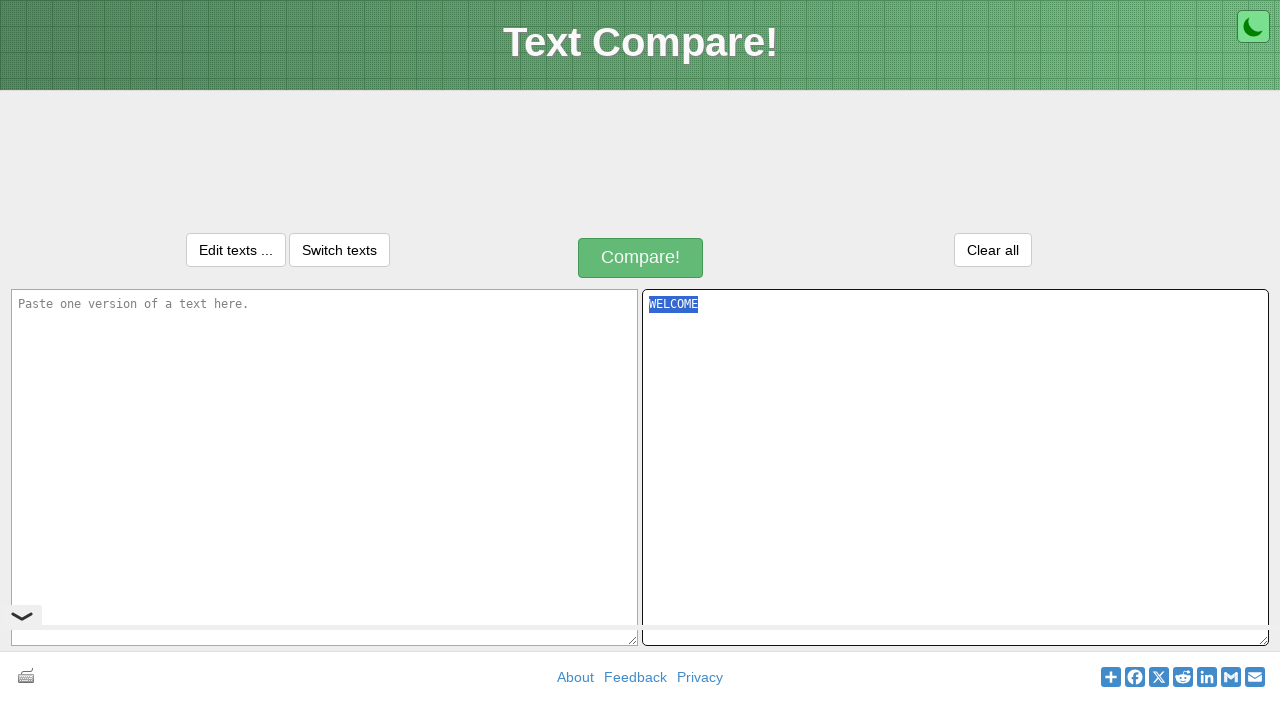